Tests hovering over the DuckDuckGo logo element and verifies it remains visible

Starting URL: https://duckduckgo.com/

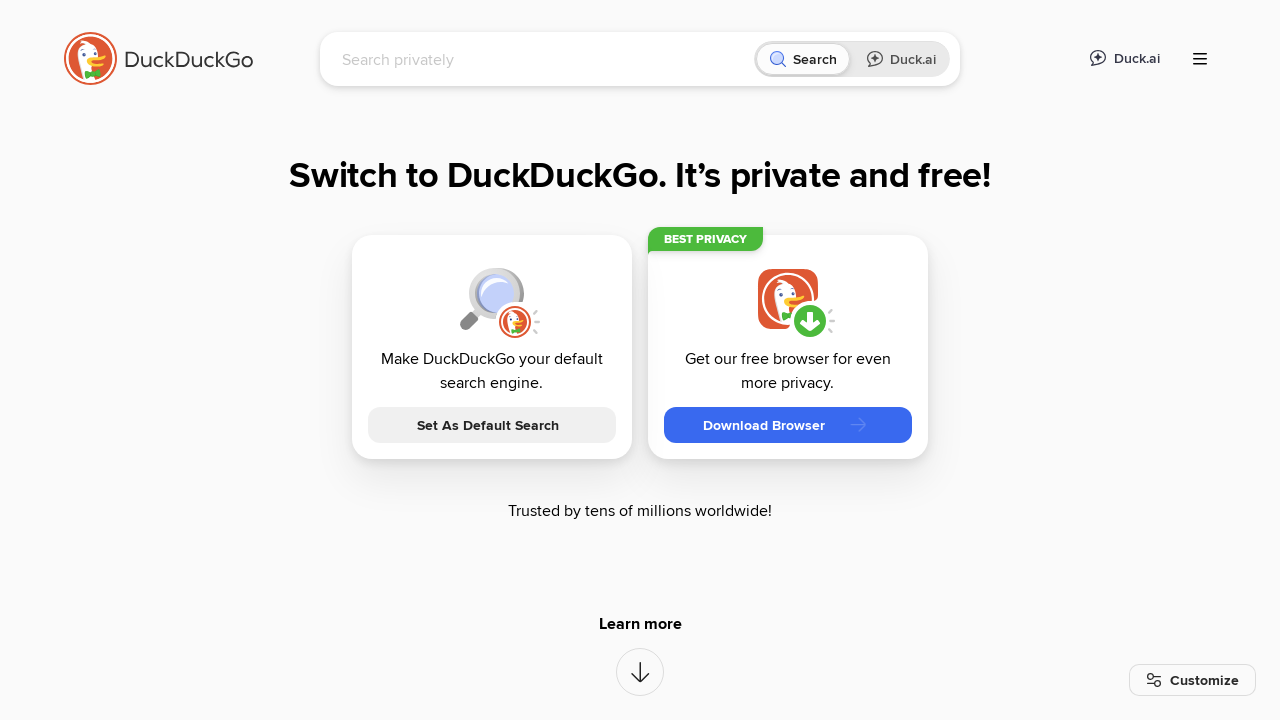

Hovered over the DuckDuckGo logo at (158, 58) on xpath=//div[contains(@class,'container_fullWidth')]//img >> nth=0
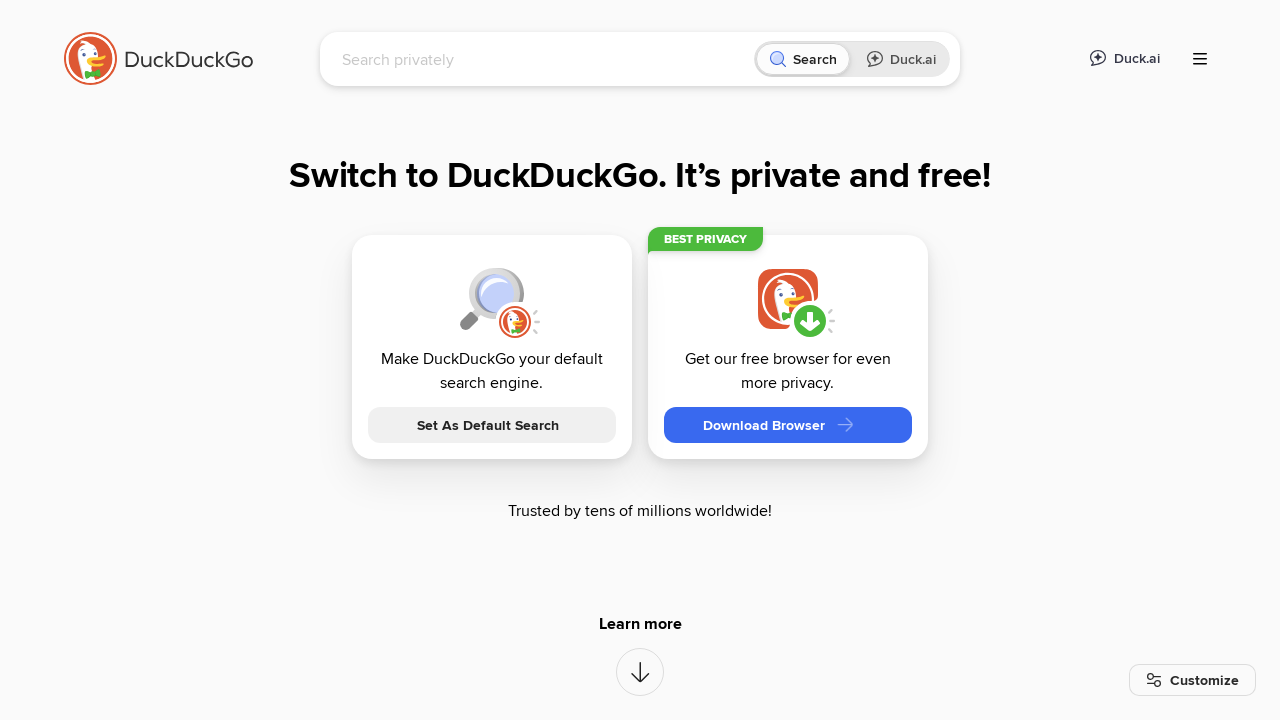

Verified logo remains visible after hover
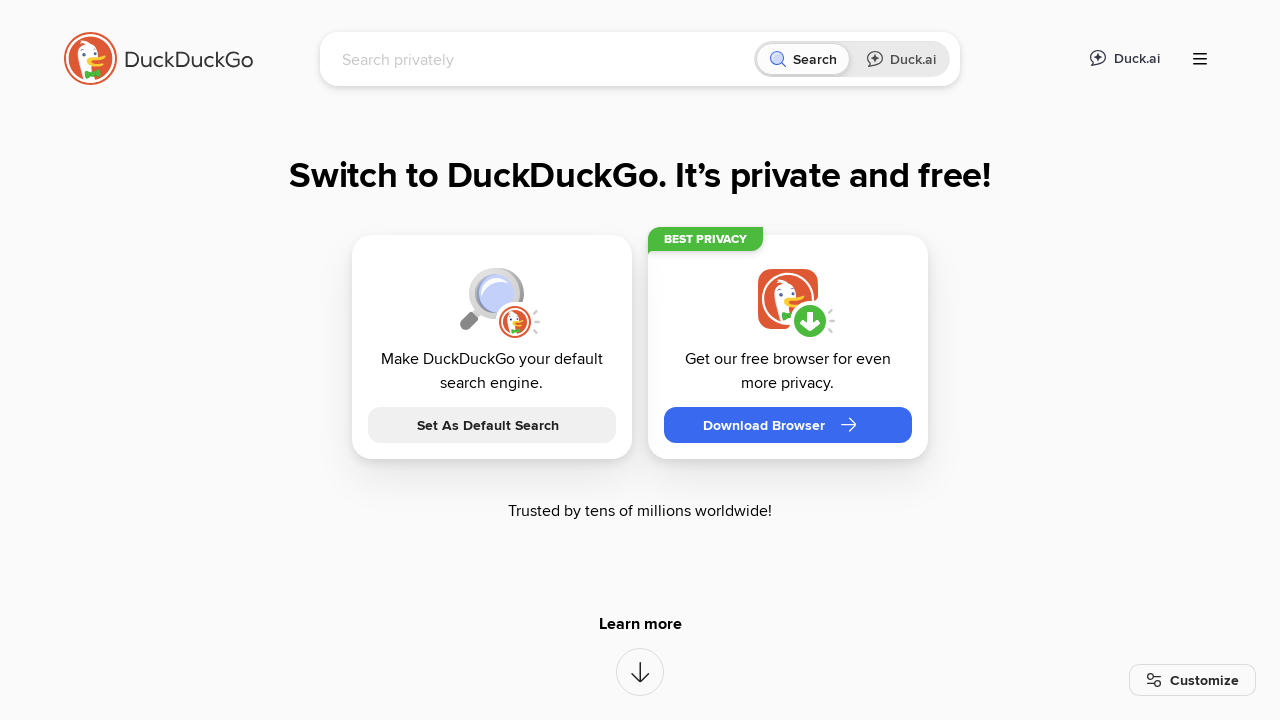

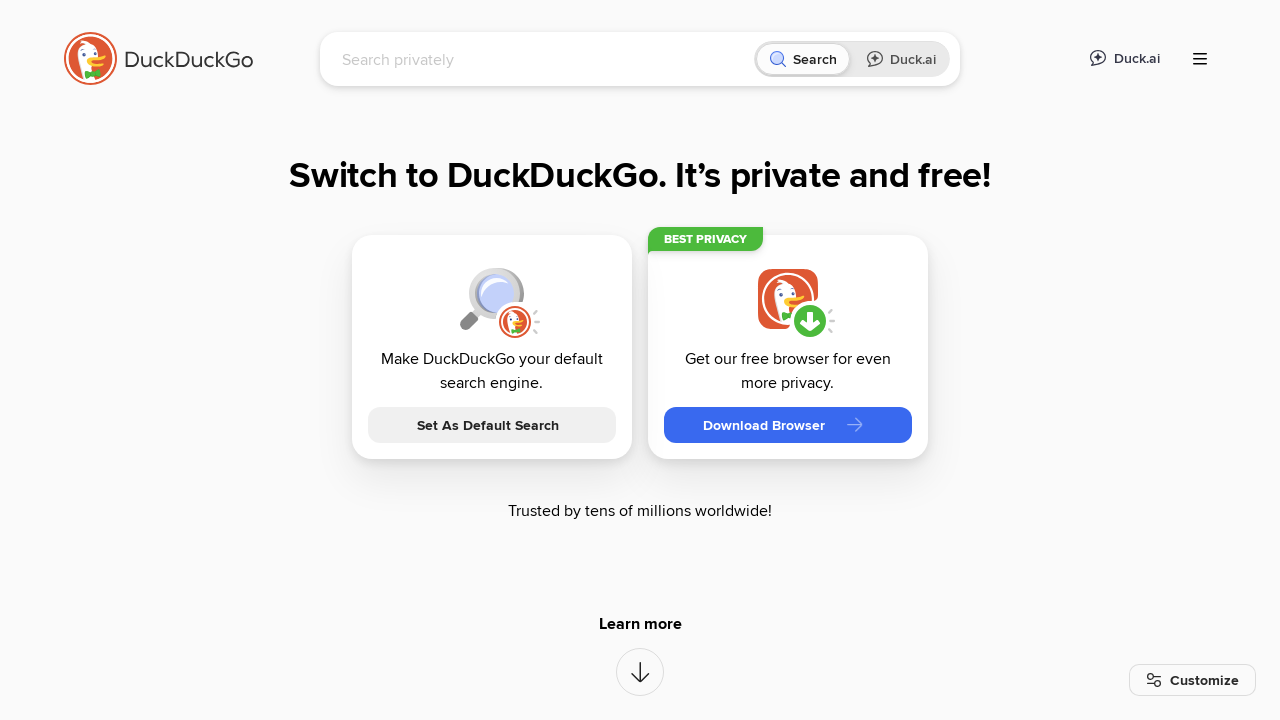